Tests form interaction and navigation using JavaScript execution, including filling a name field, clicking the shop button, and scrolling the page

Starting URL: https://rahulshettyacademy.com/angularpractice/

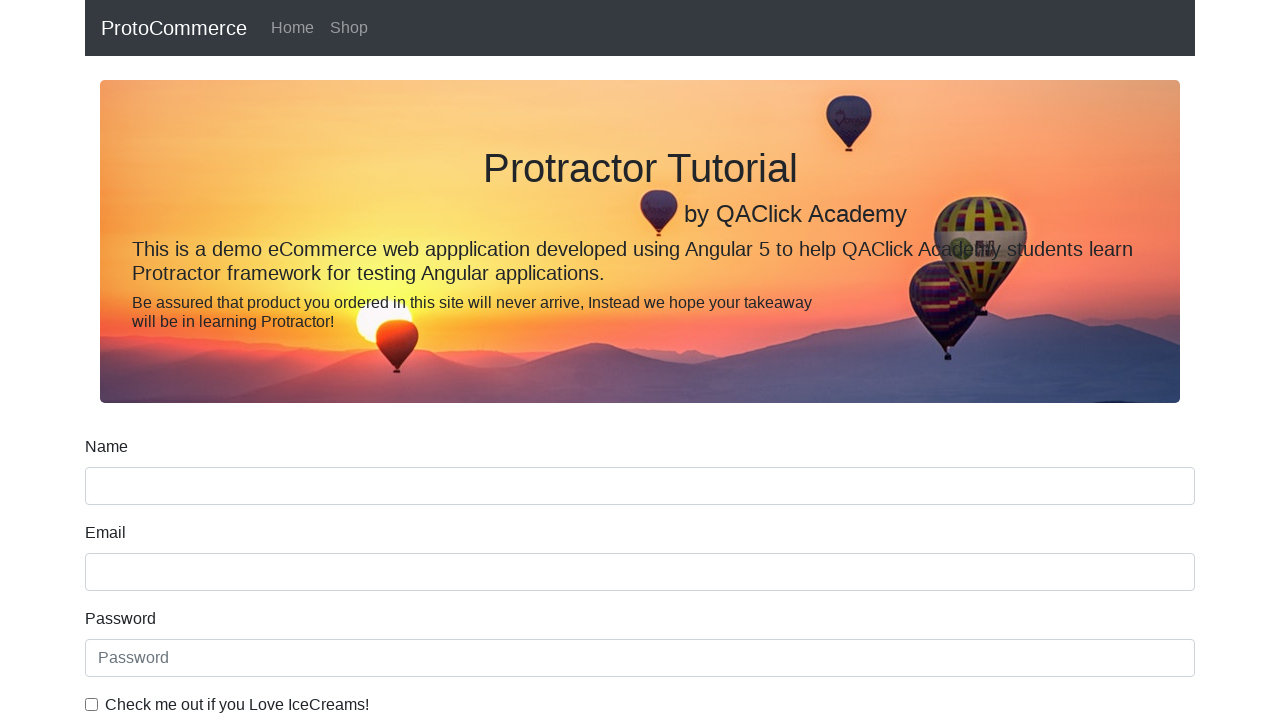

Clicked on the name input field at (640, 486) on input[name='name']
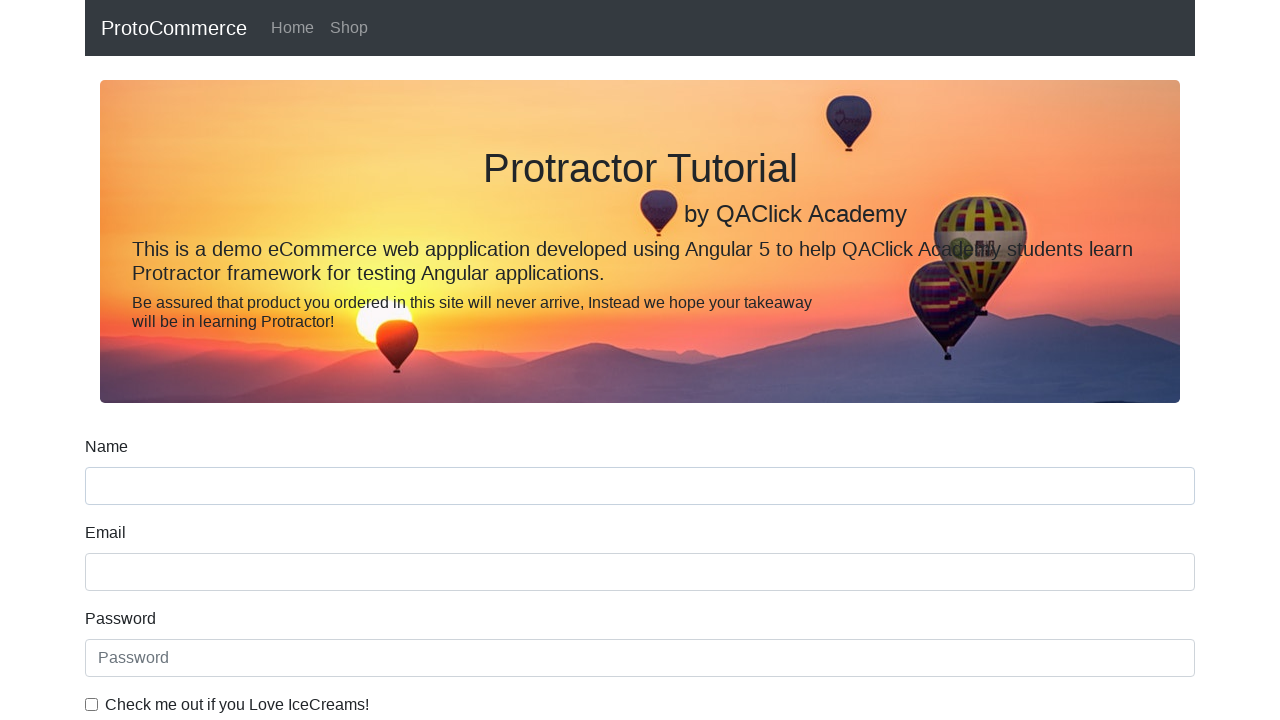

Filled name field with 'Dusty' on input[name='name']
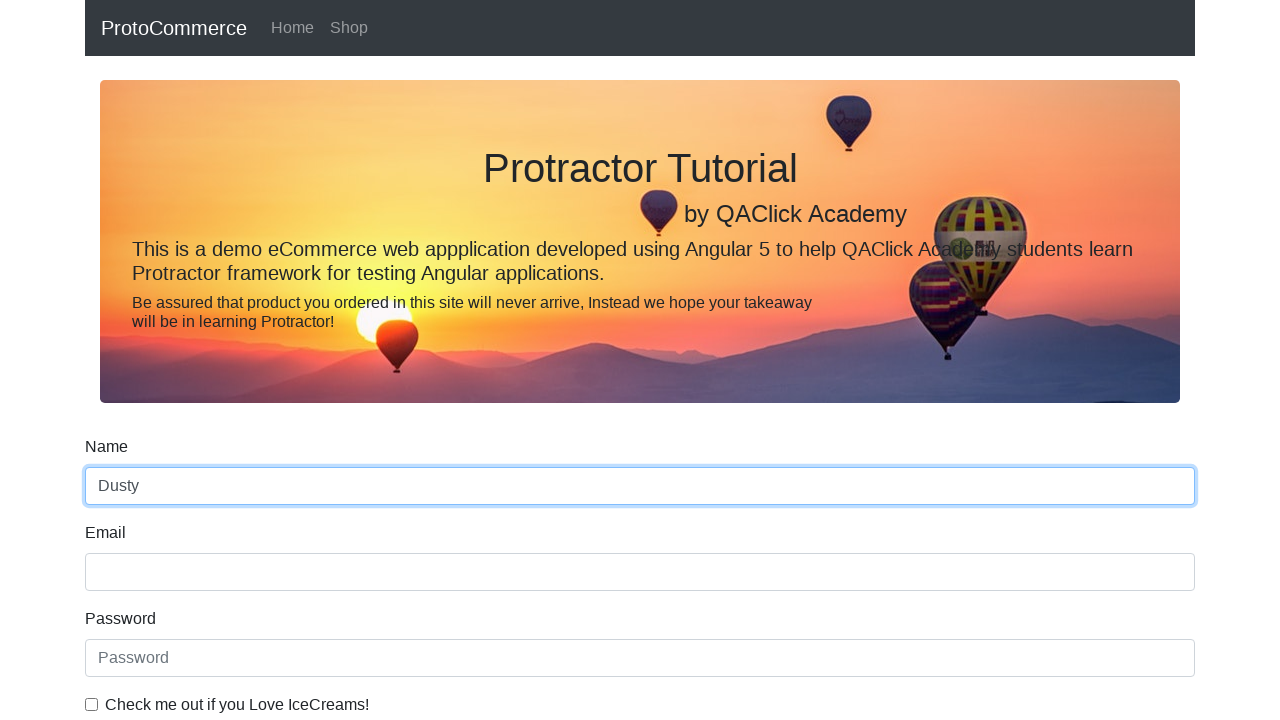

Retrieved name field value: 'None'
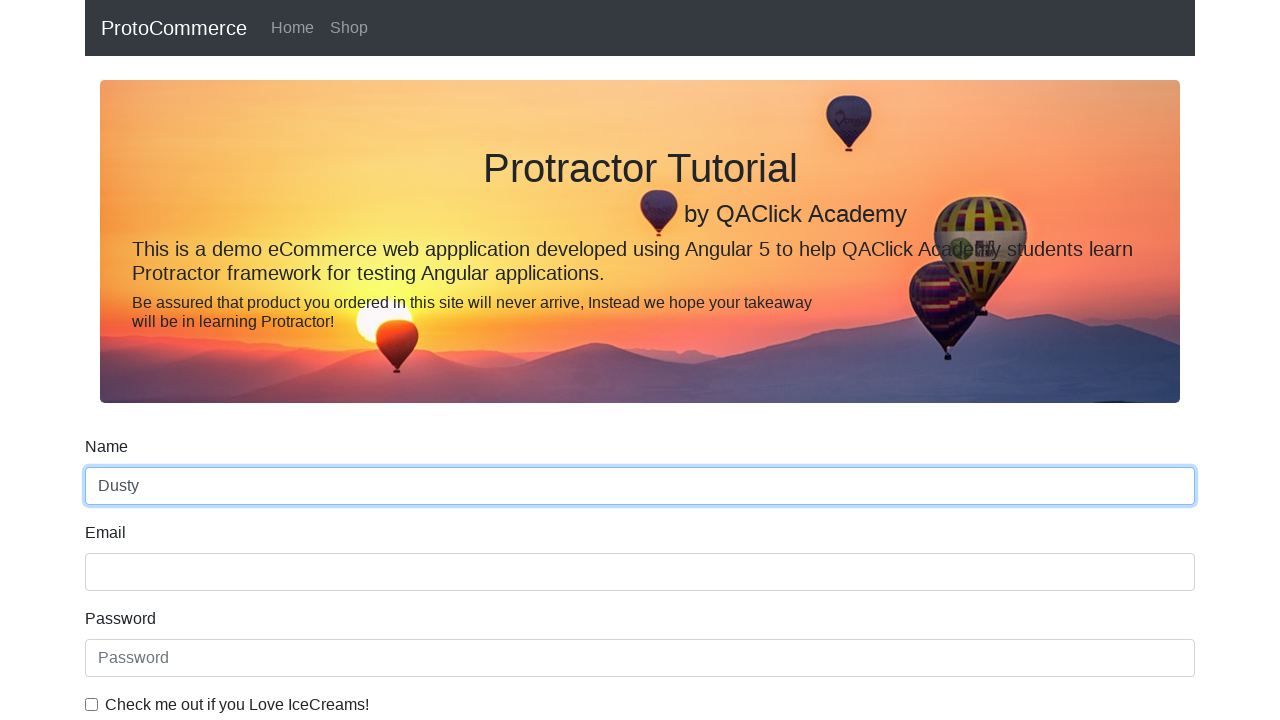

Clicked the shop button using JavaScript execution
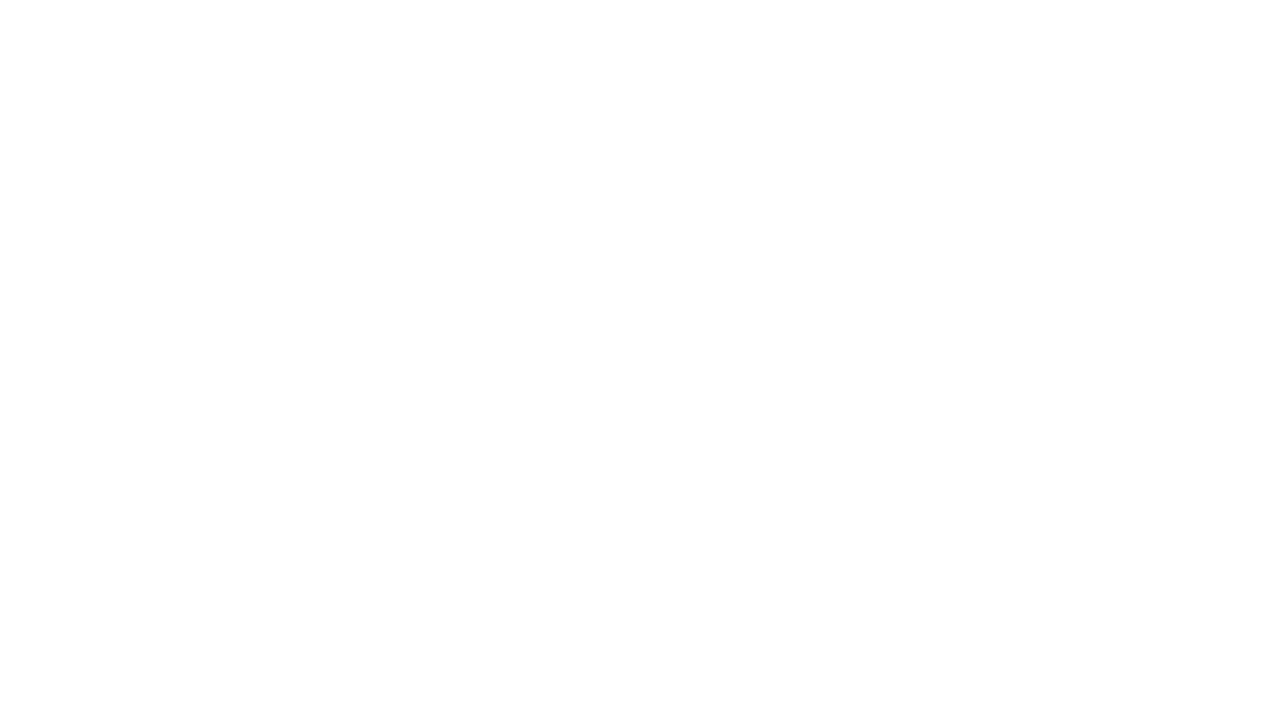

Scrolled page to bottom
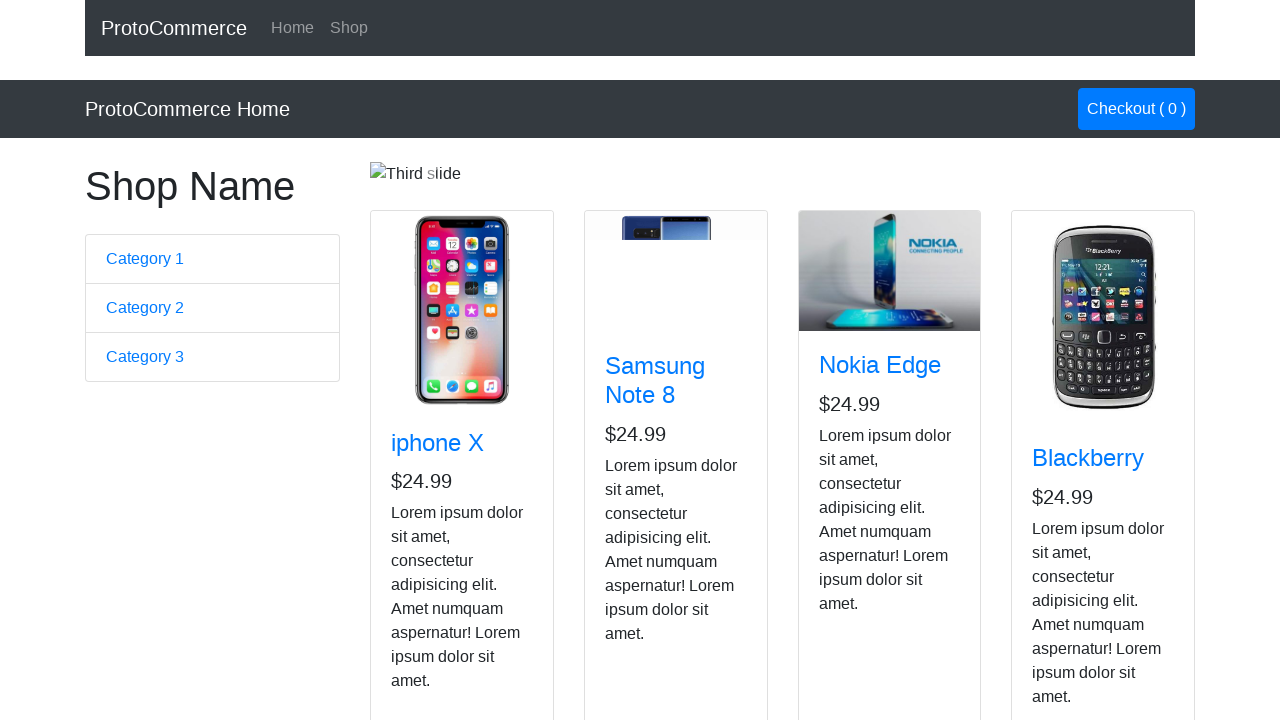

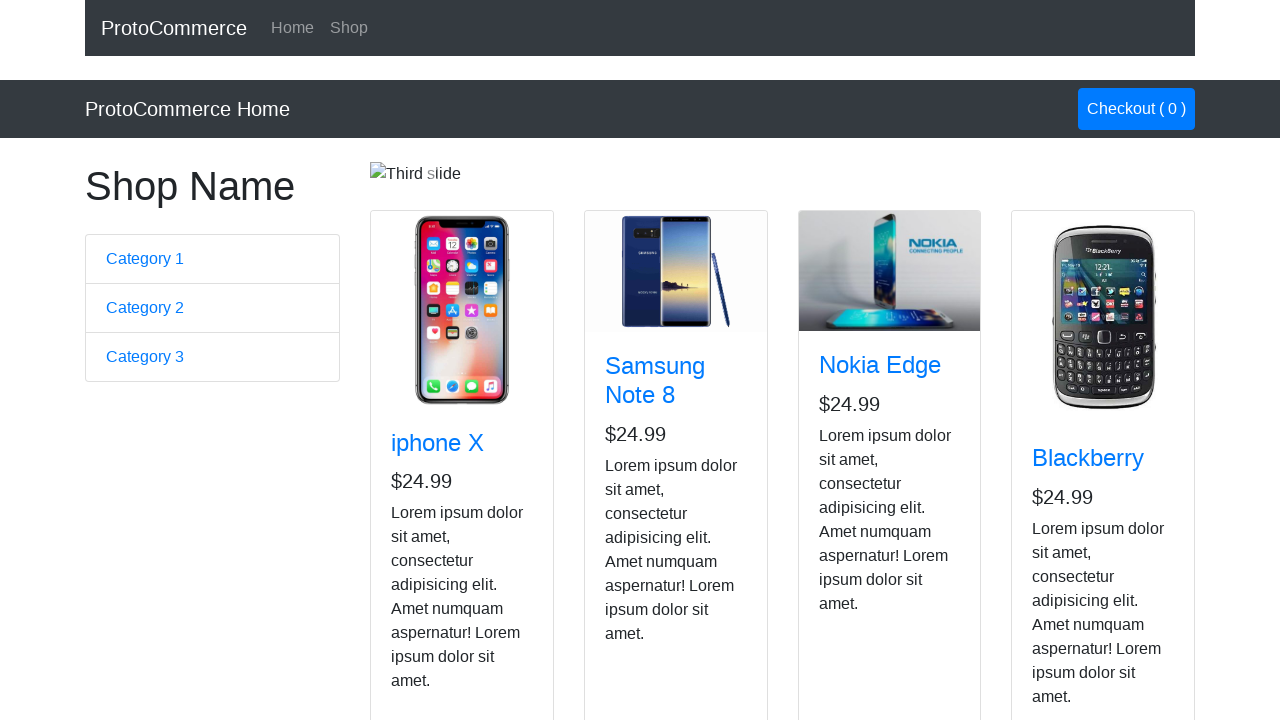